Tests filling the CPF field with a generated value and clicking the insert button, then verifies an error modal appears

Starting URL: https://ciscodeto.github.io/AcodemiaGerenciamento/ypraticas.html

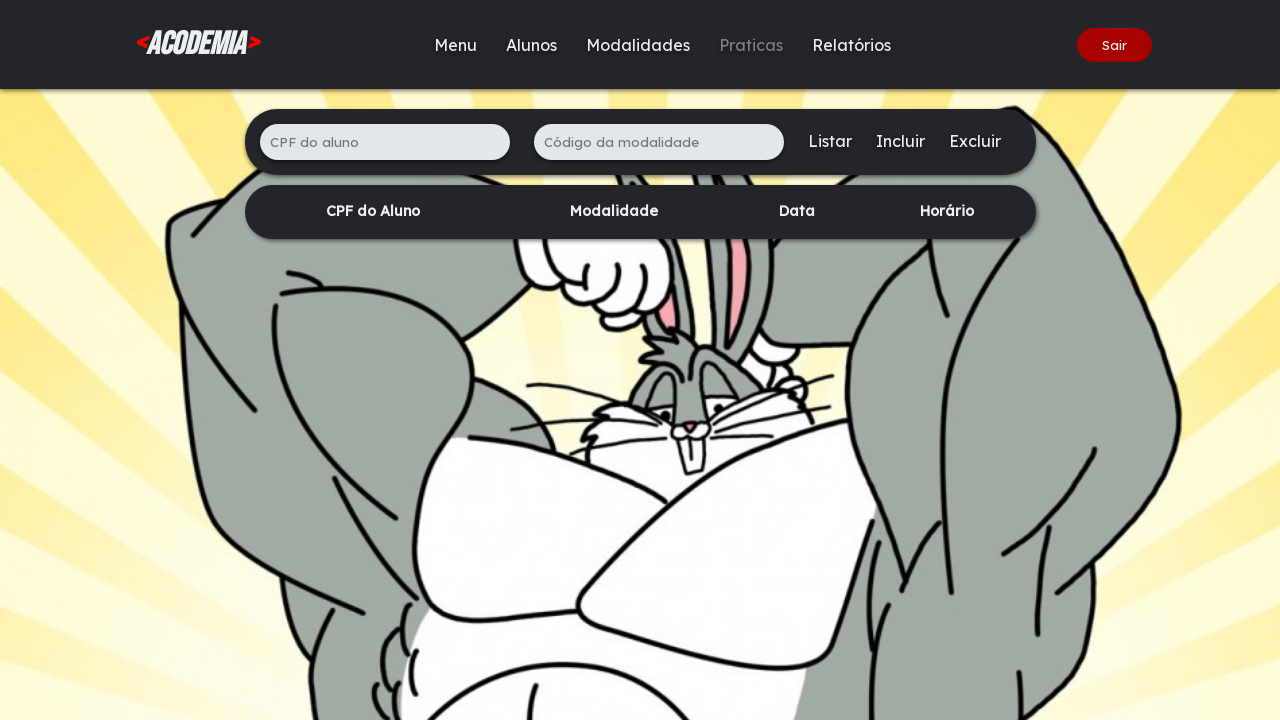

Navigated to the practice management page
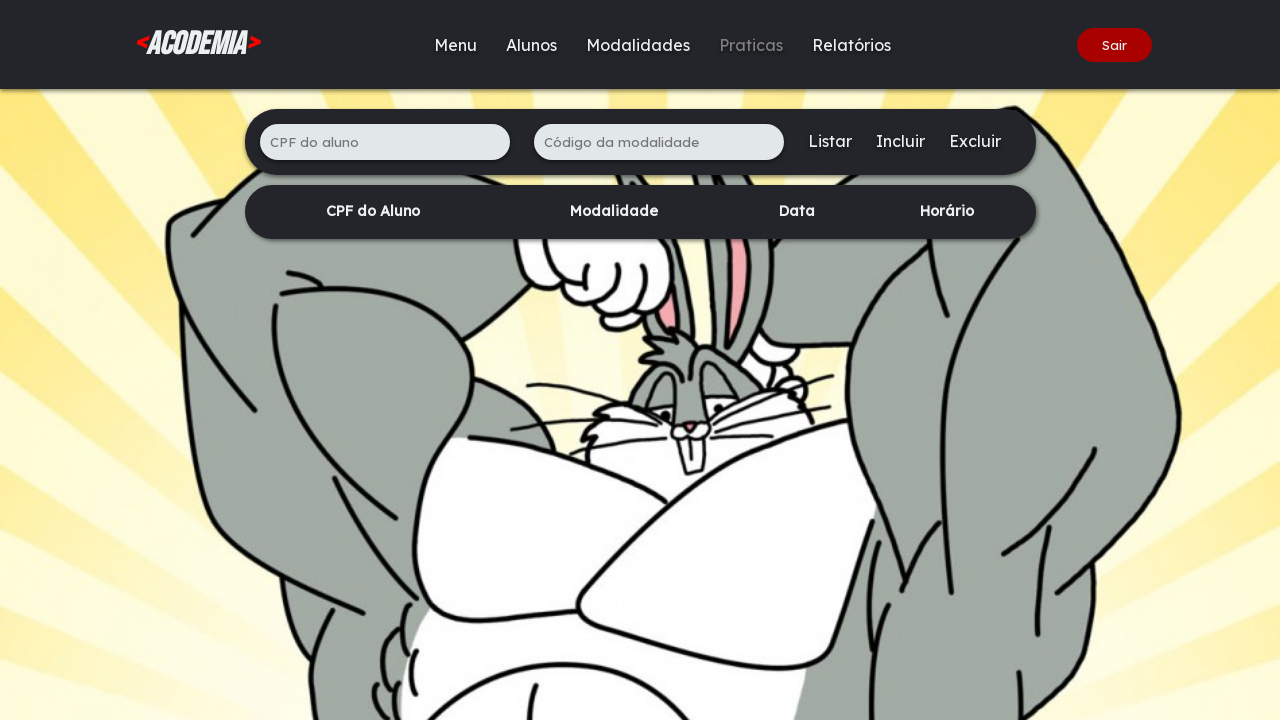

Filled CPF field with generated value 847.293.156-42 on #buscador-cpf
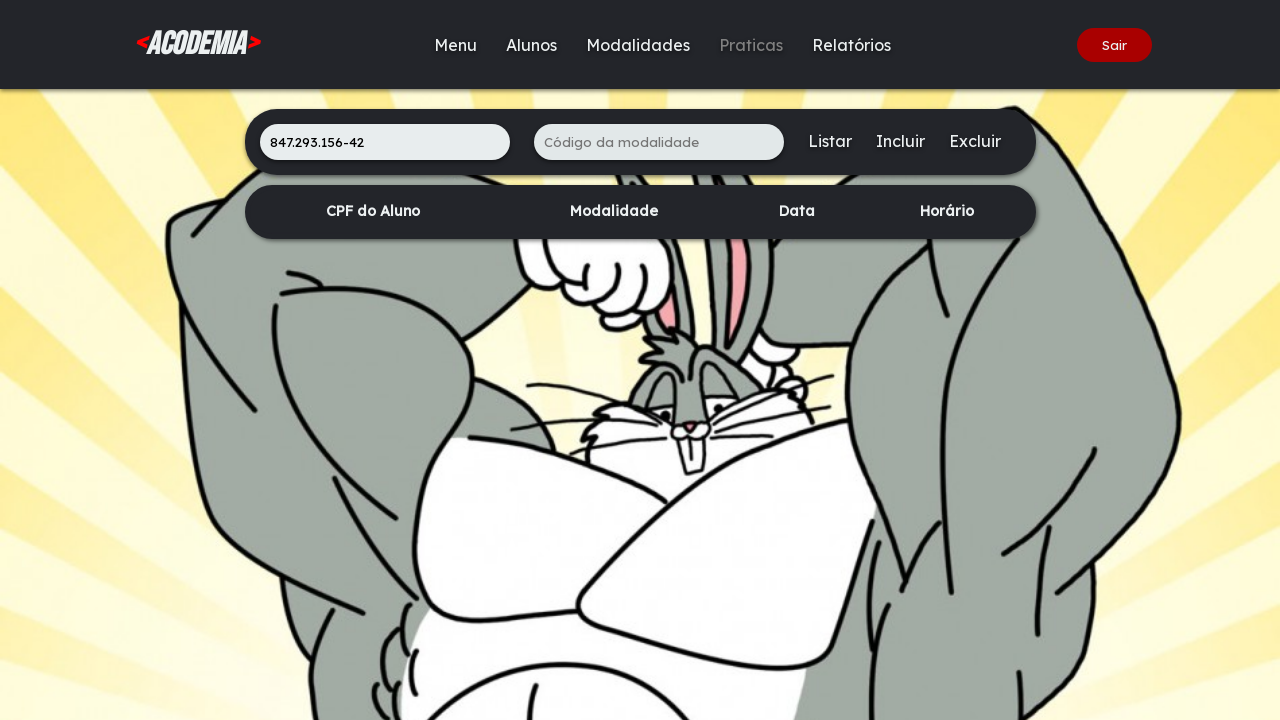

Clicked the insert button to submit CPF at (900, 141) on #incluir-pratica
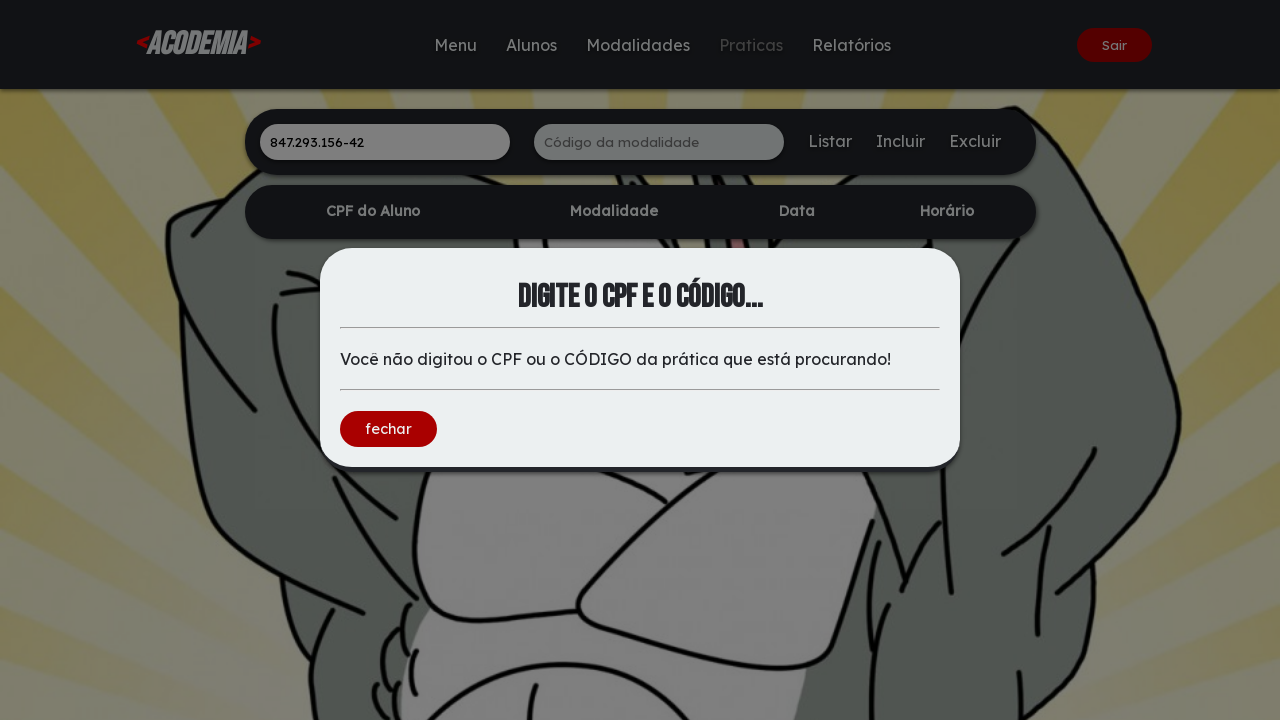

Error modal appeared as expected
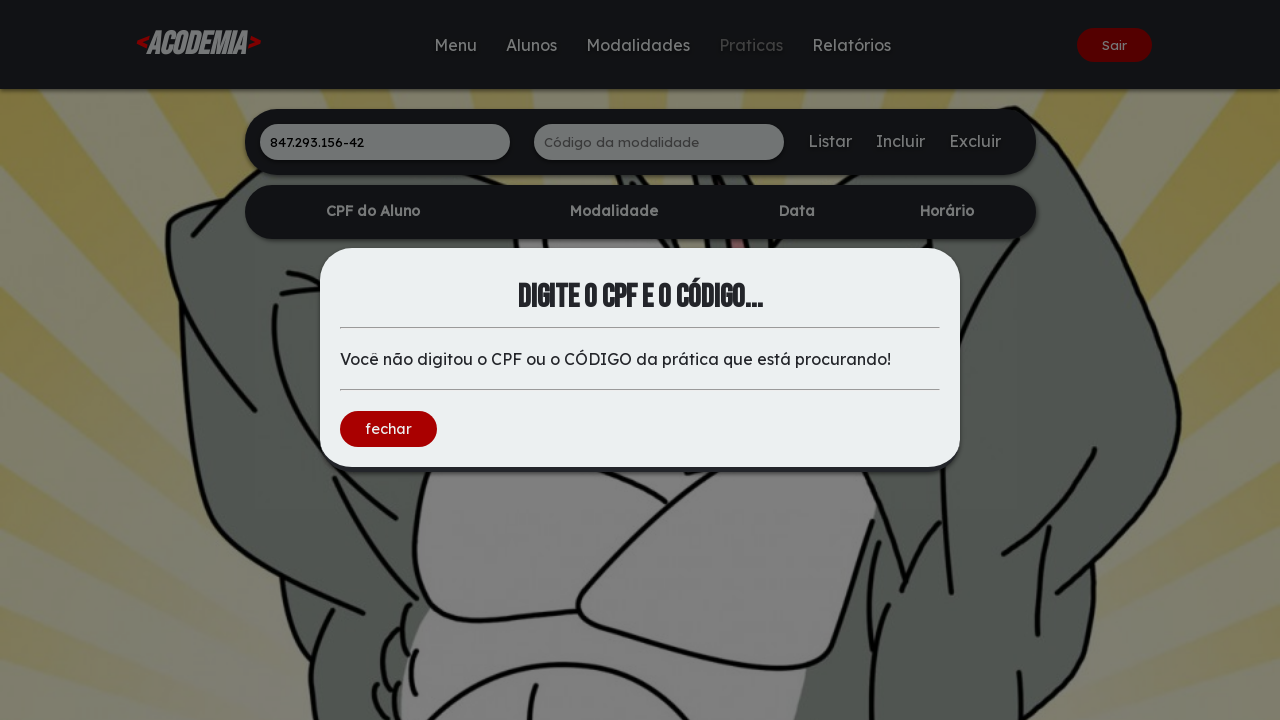

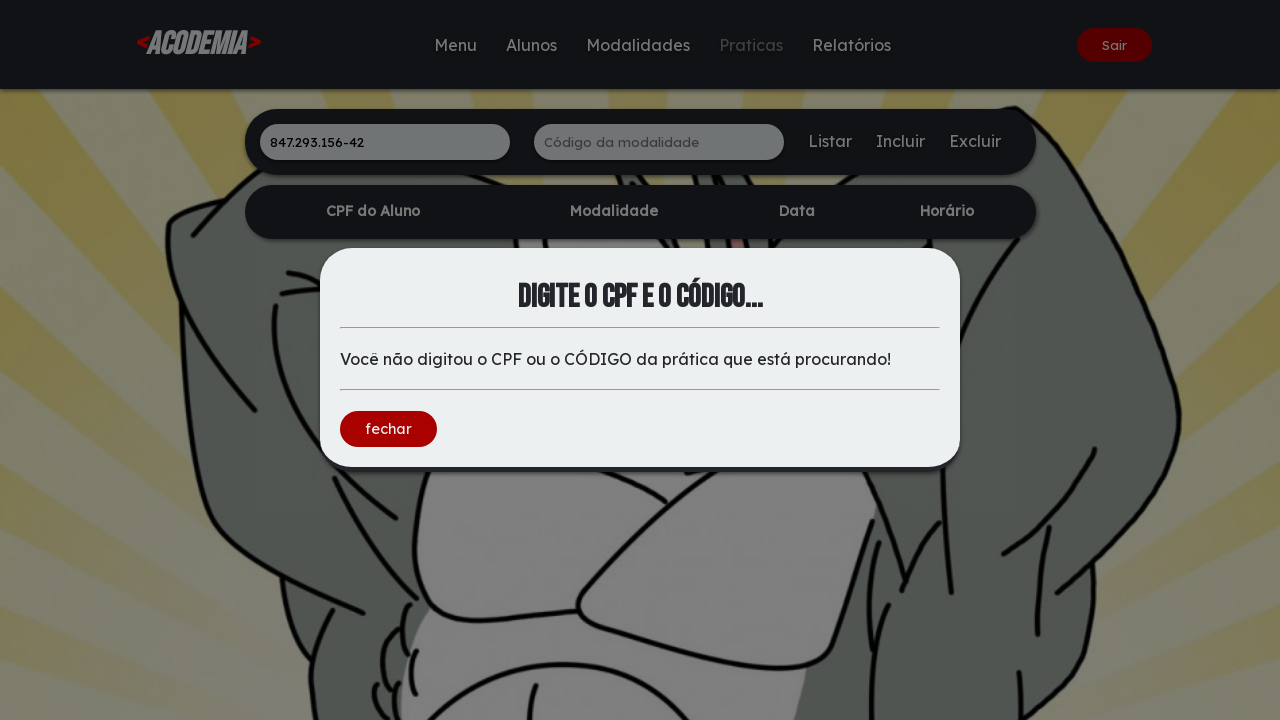